Extracts a value from an image attribute, performs a mathematical calculation on it, and submits a form with the calculated result along with checkbox and radio button selections

Starting URL: http://suninjuly.github.io/get_attribute.html

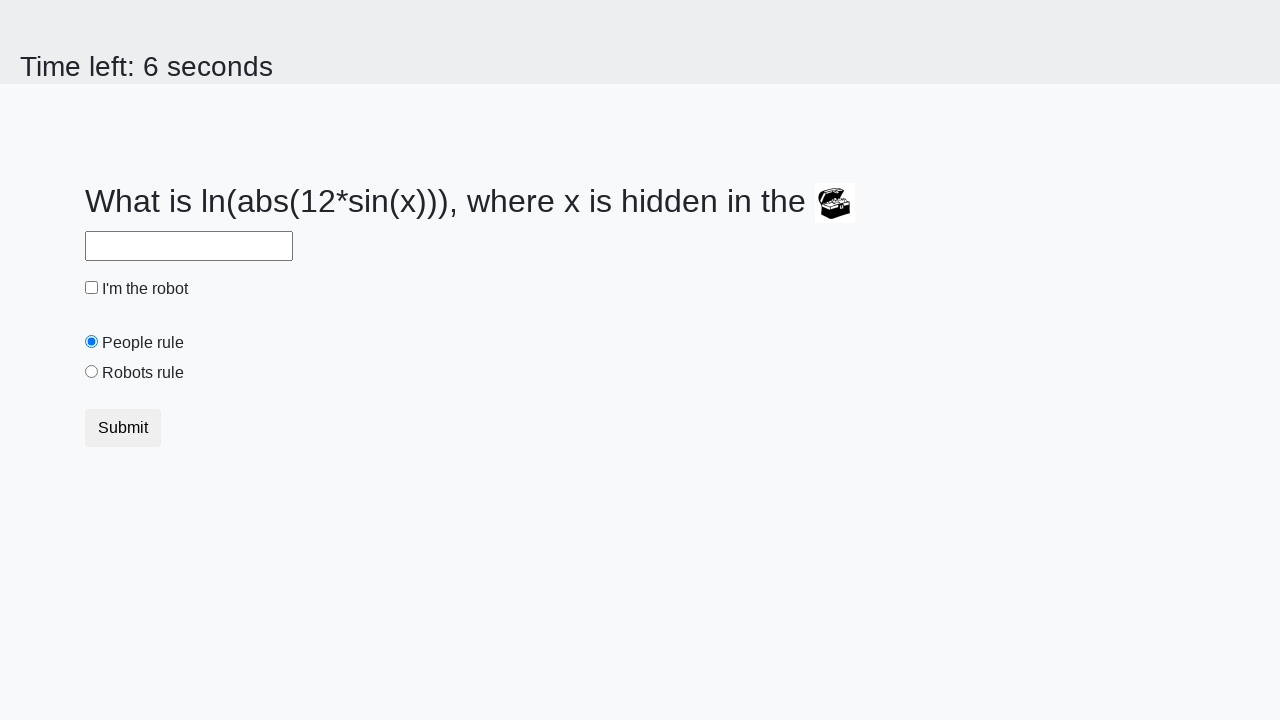

Retrieved valuex attribute from image element
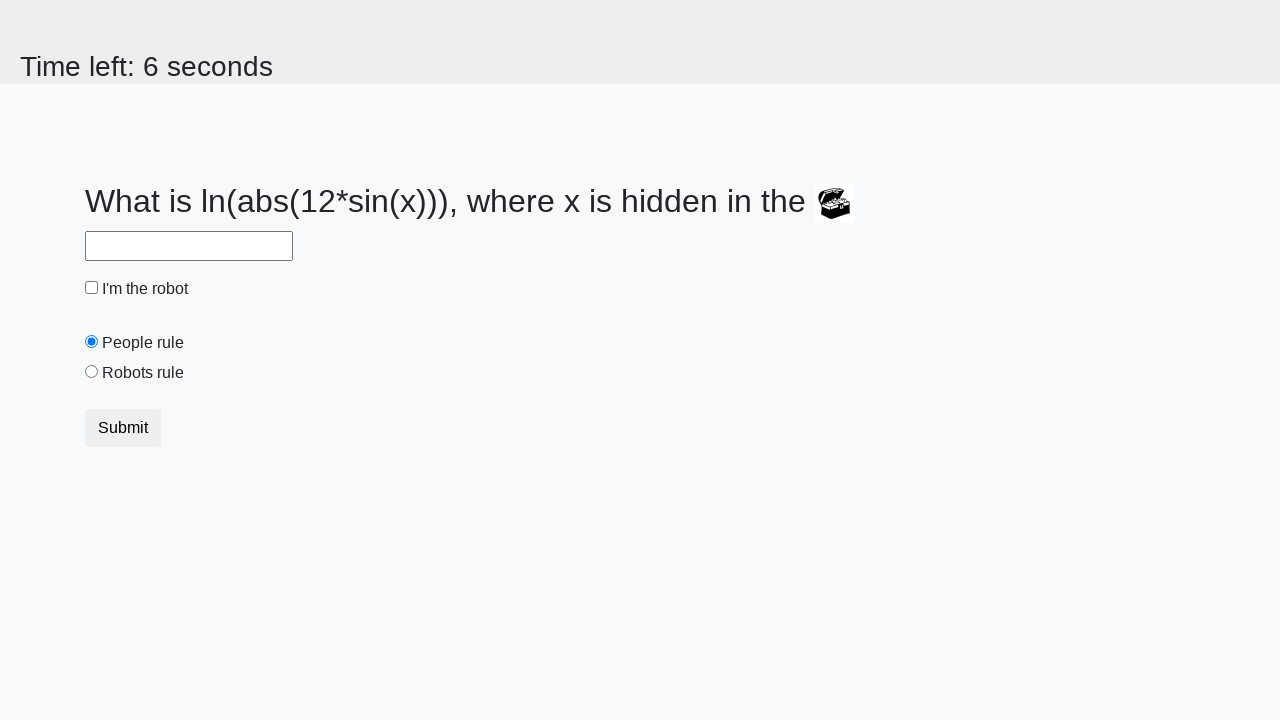

Calculated mathematical result: 2.3728836285757566 from x value: 620
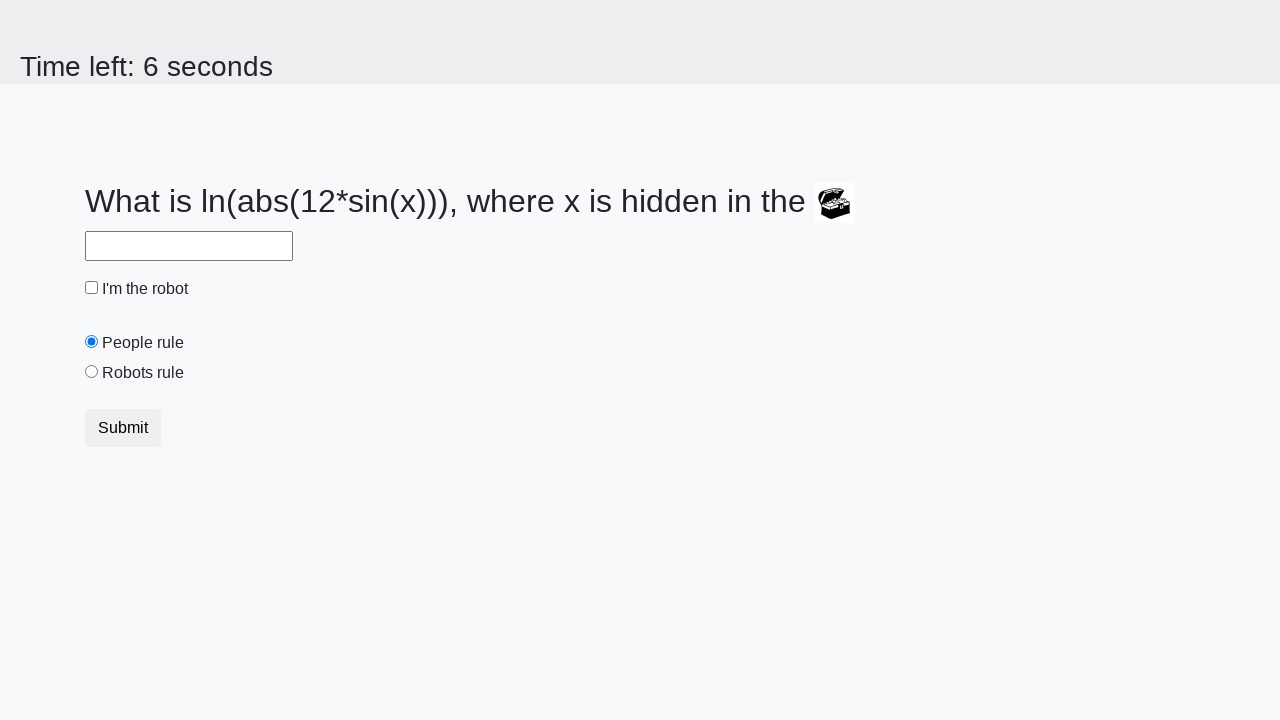

Filled answer field with calculated value: 2.3728836285757566 on //input[@id='answer']
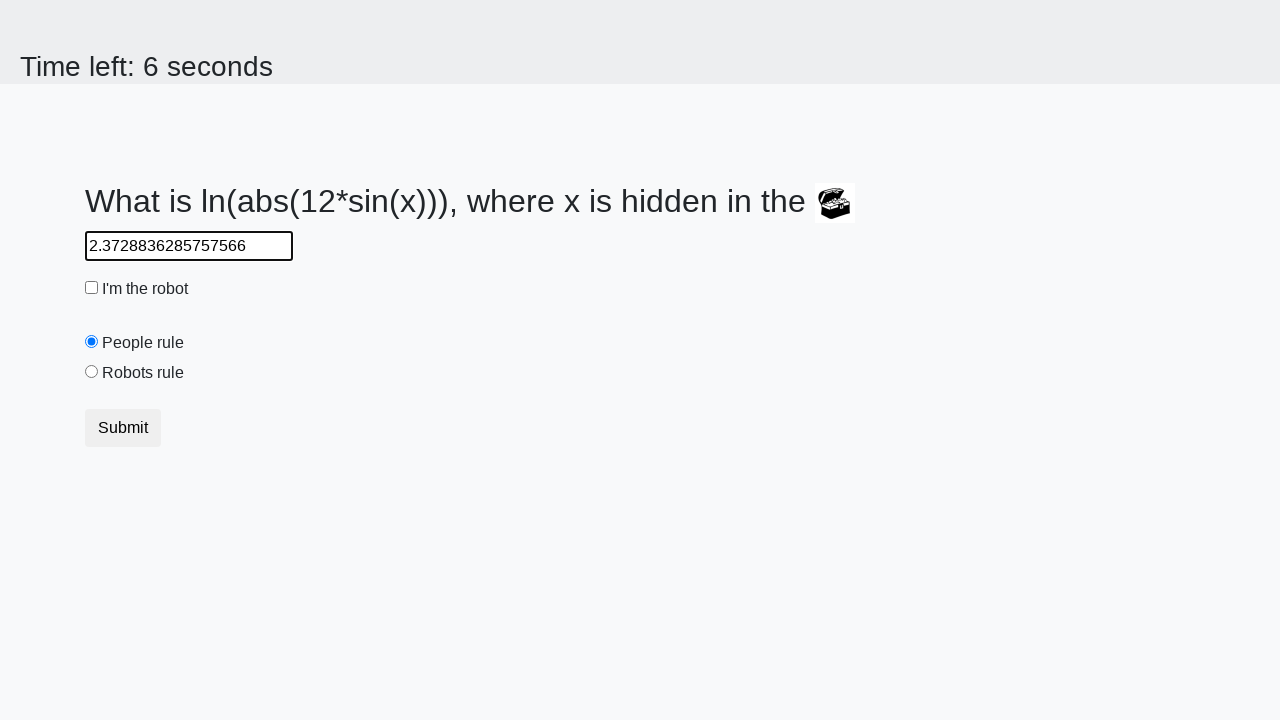

Clicked robot checkbox at (92, 288) on xpath=//input[@id='robotCheckbox']
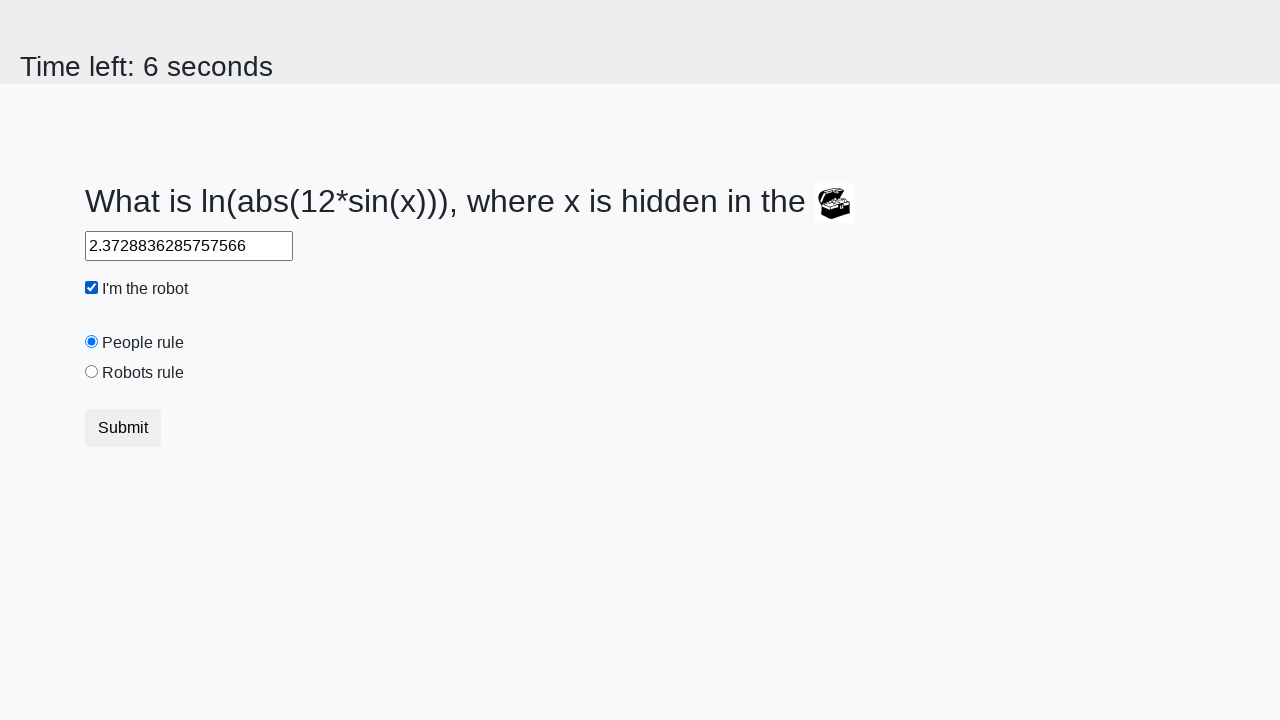

Clicked robots rule radio button at (92, 372) on xpath=//input[@id='robotsRule']
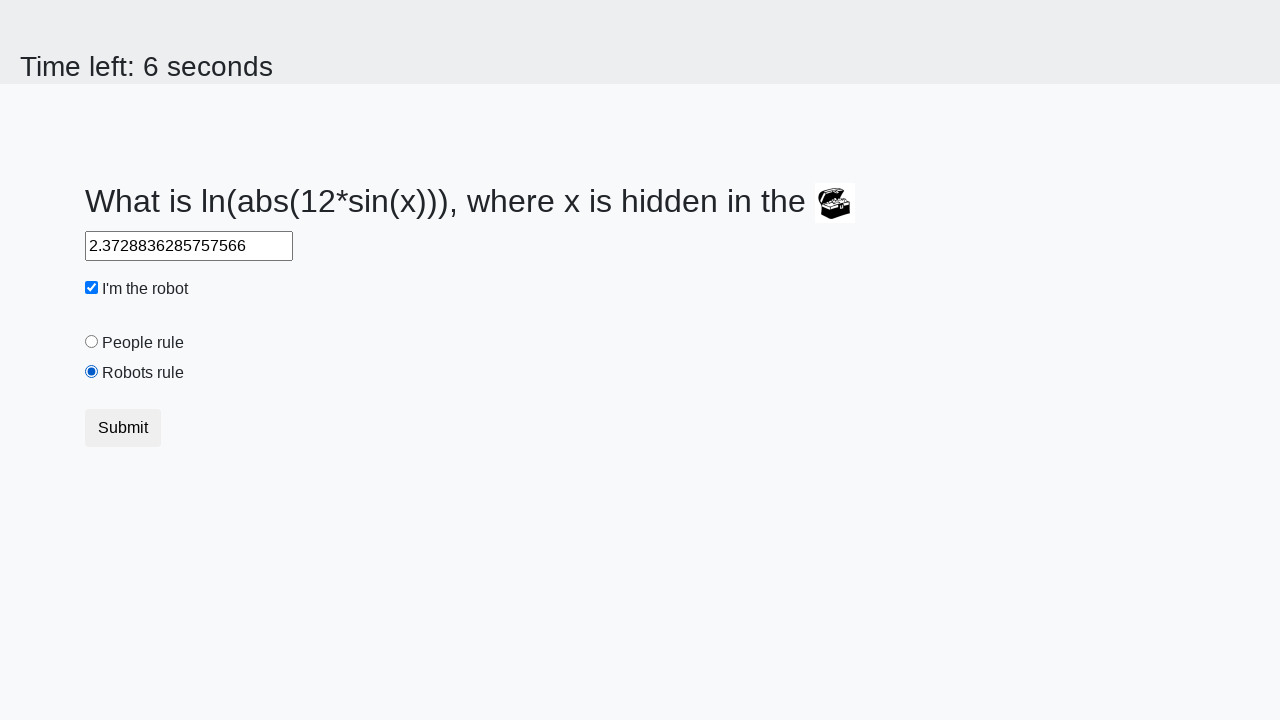

Clicked submit button at (123, 428) on xpath=//button
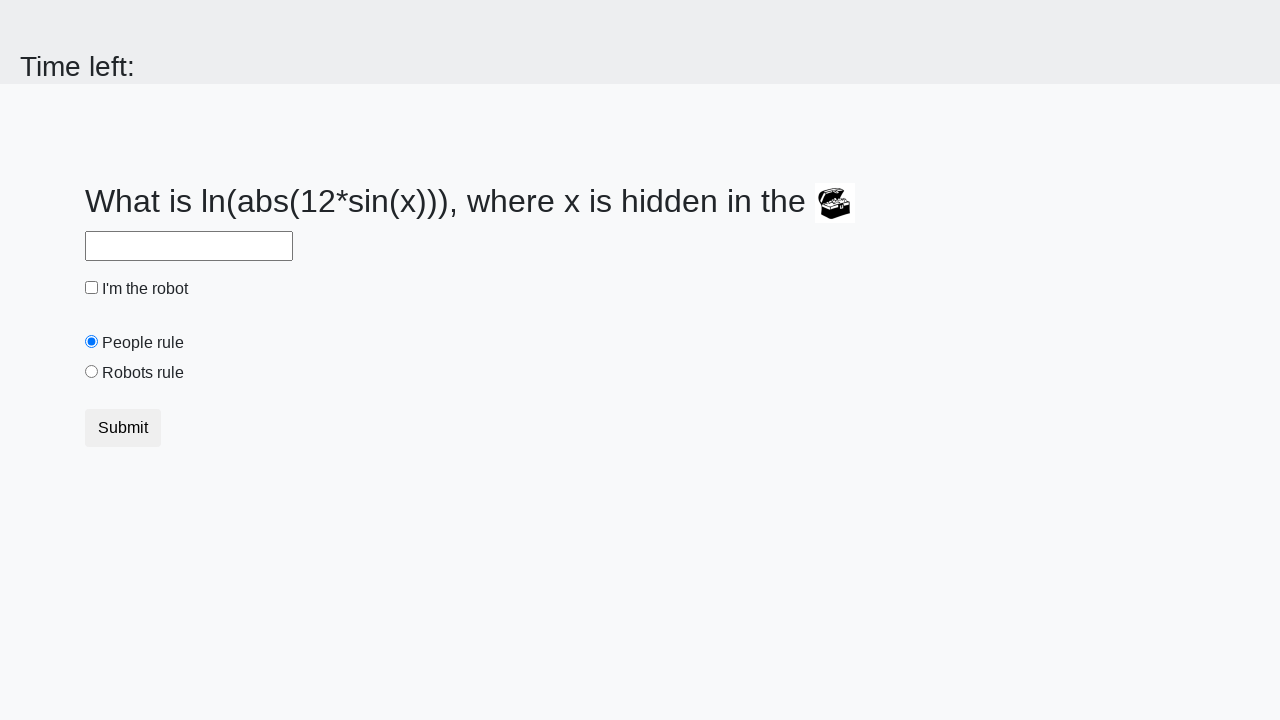

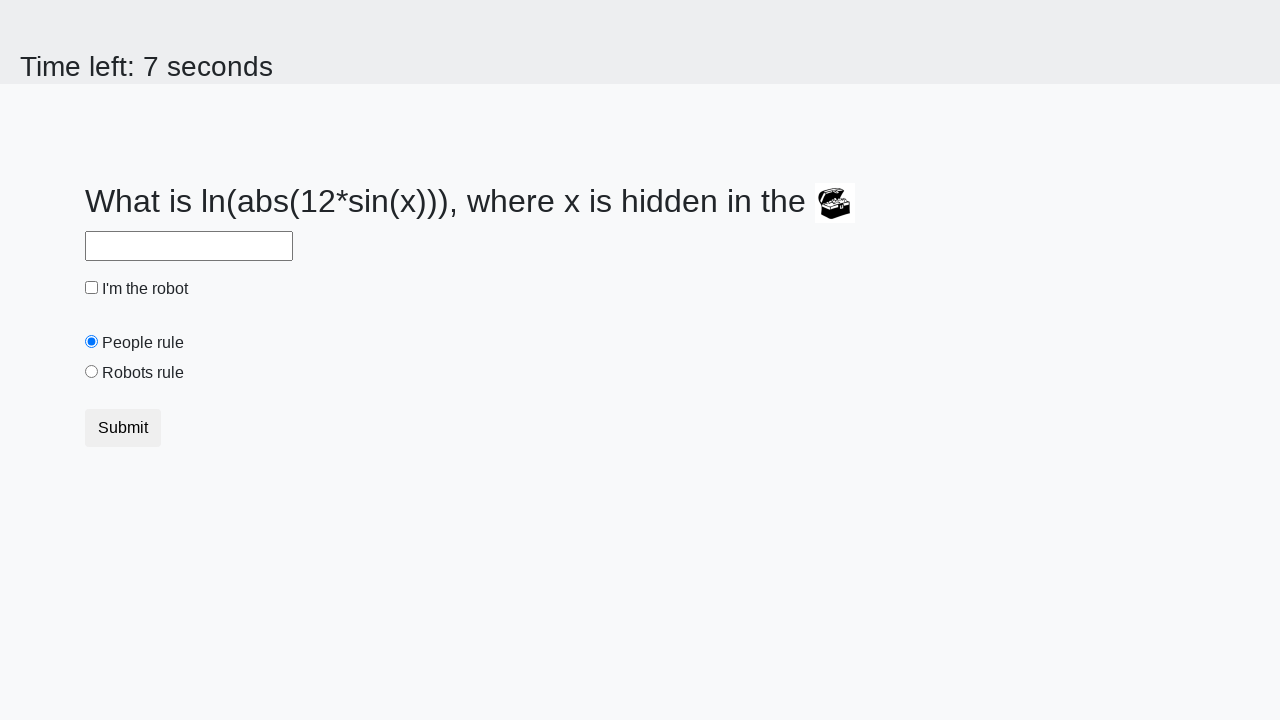